Navigates to the Walla Israeli news website and waits for the page to load

Starting URL: https://www.walla.co.il/

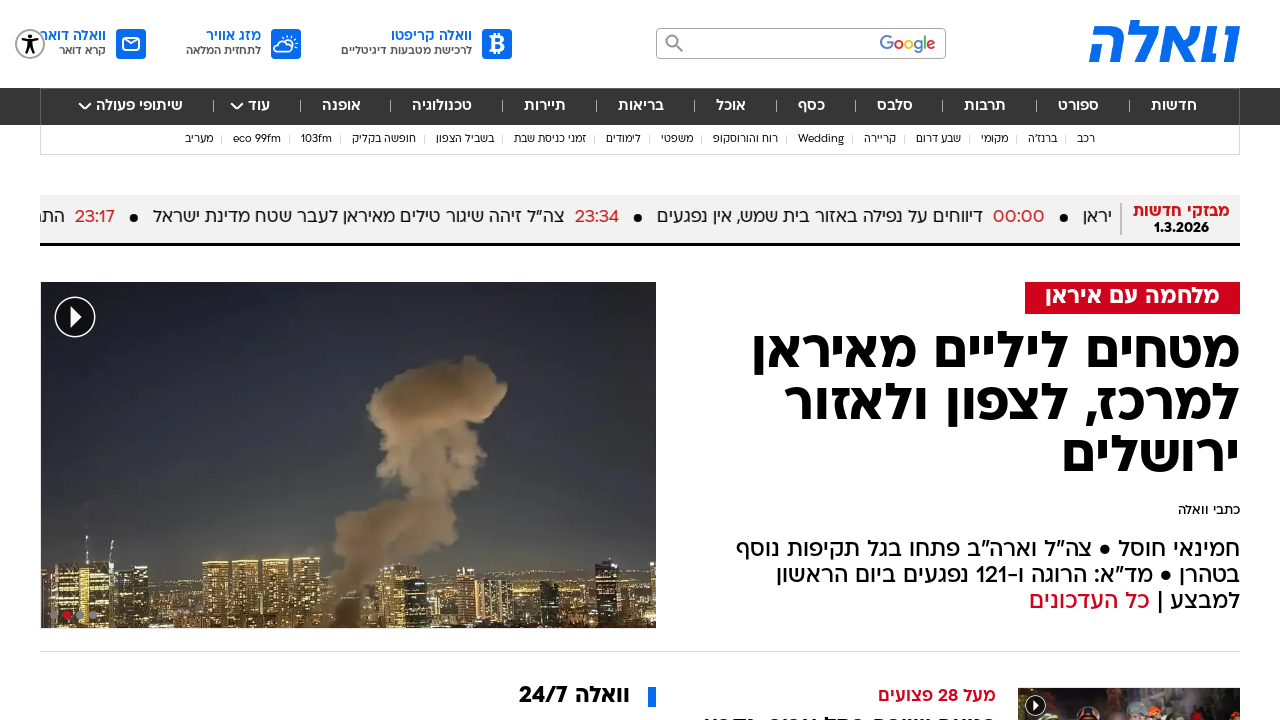

Navigated to Walla Israeli news website
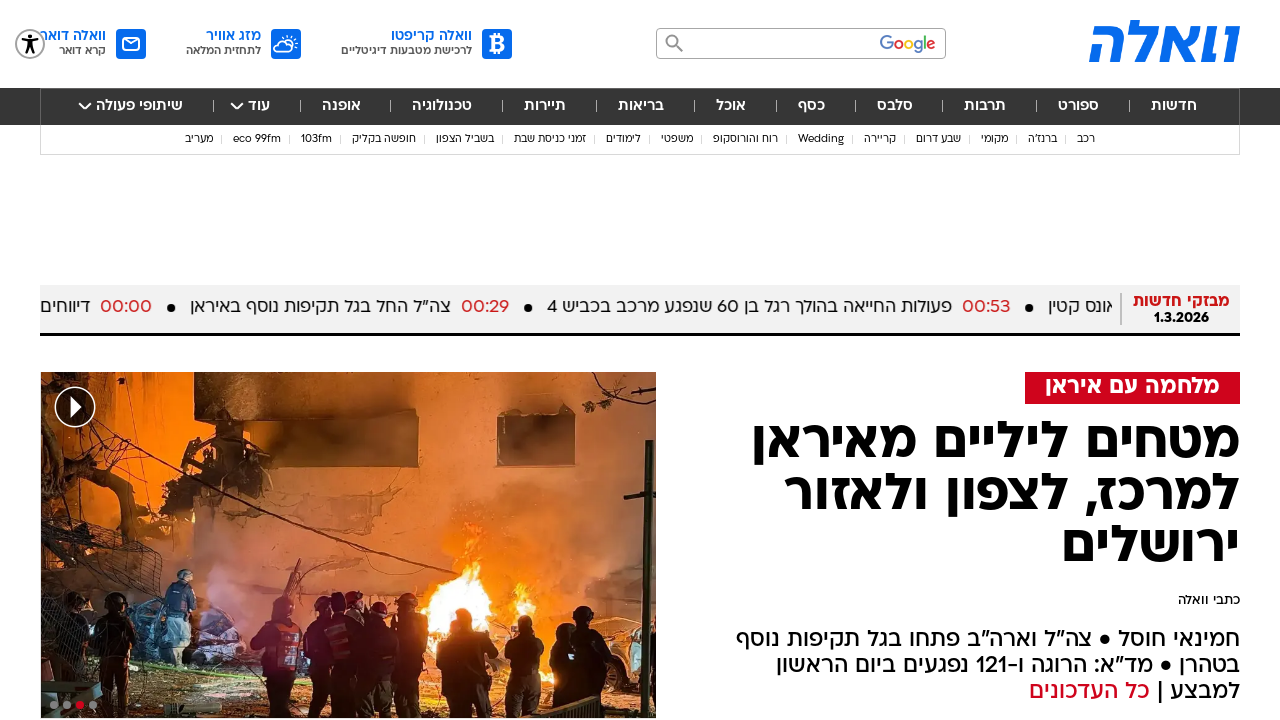

Page DOM content fully loaded
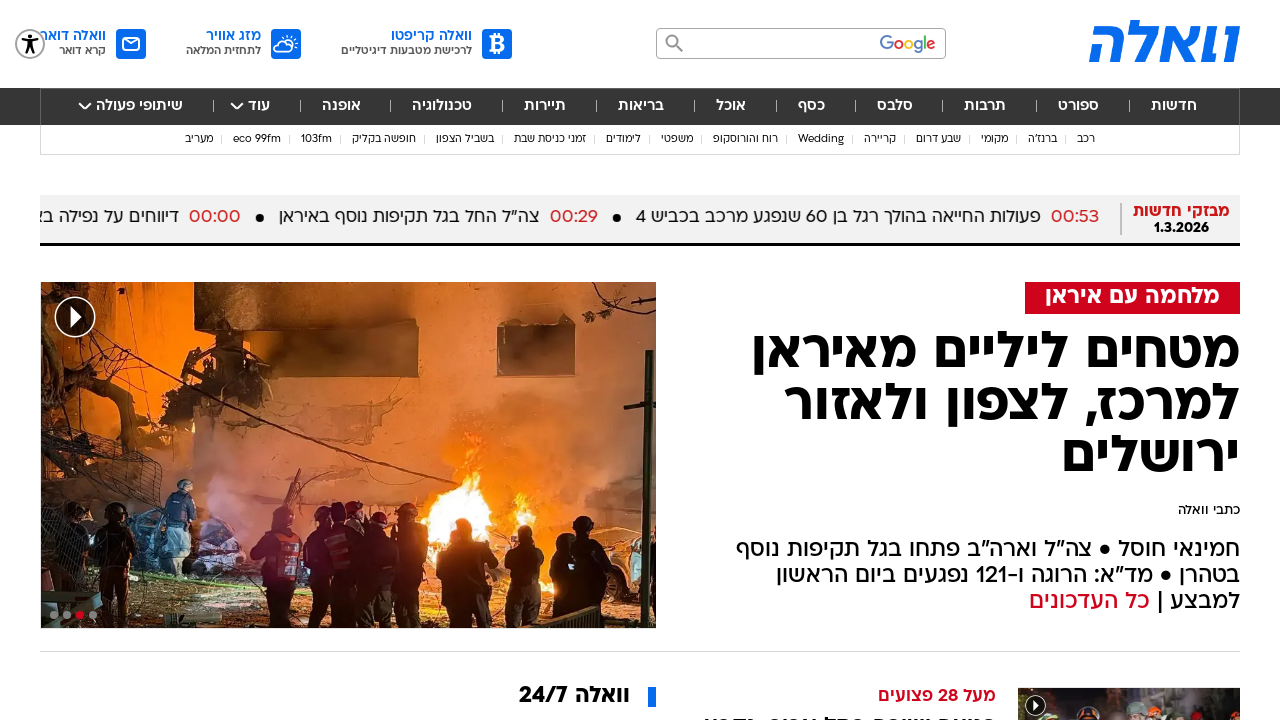

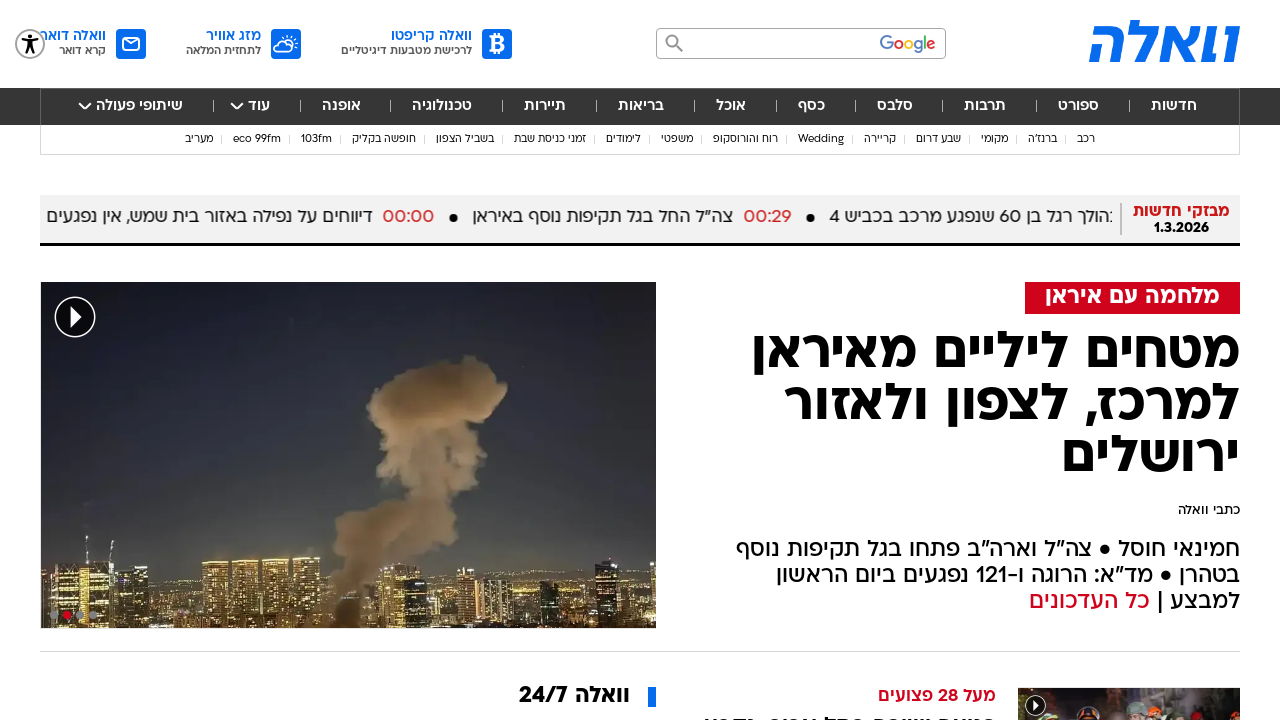